Tests a simple date picker by filling in a birthday field with a specific date

Starting URL: https://www.lambdatest.com/selenium-playground/bootstrap-date-picker-demo

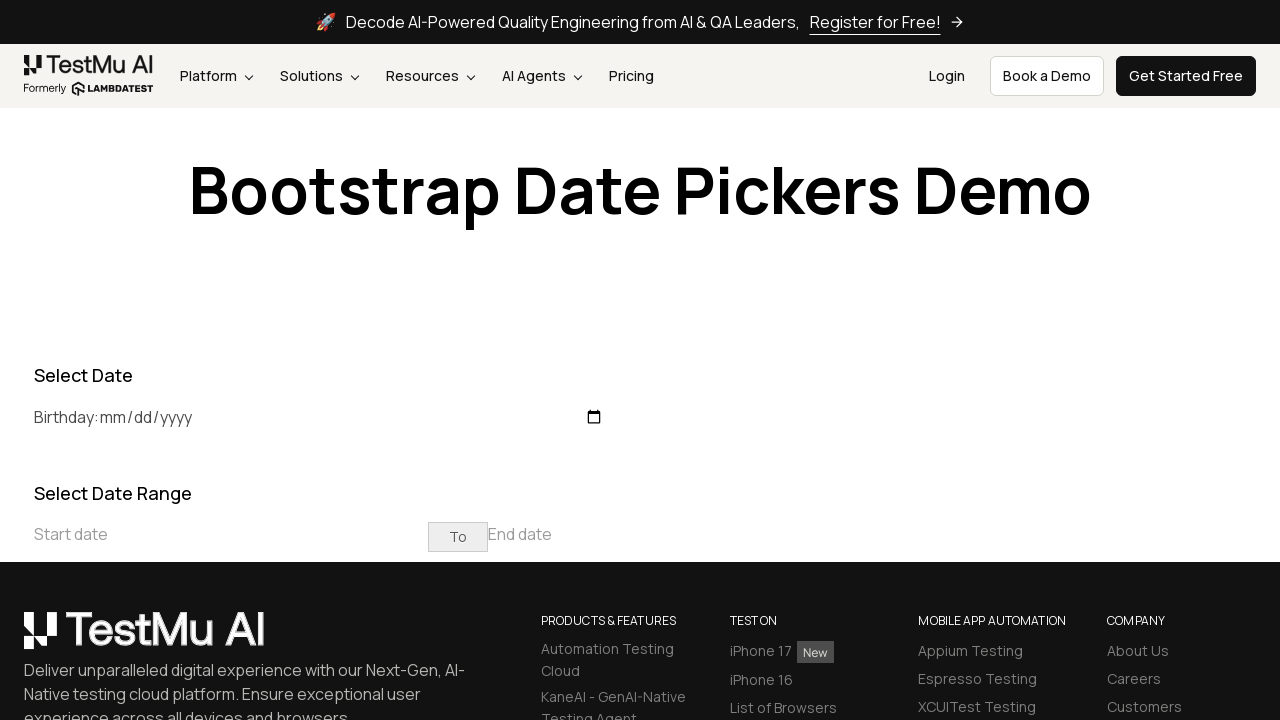

Filled birthday field with date 2010-04-16 on #birthday
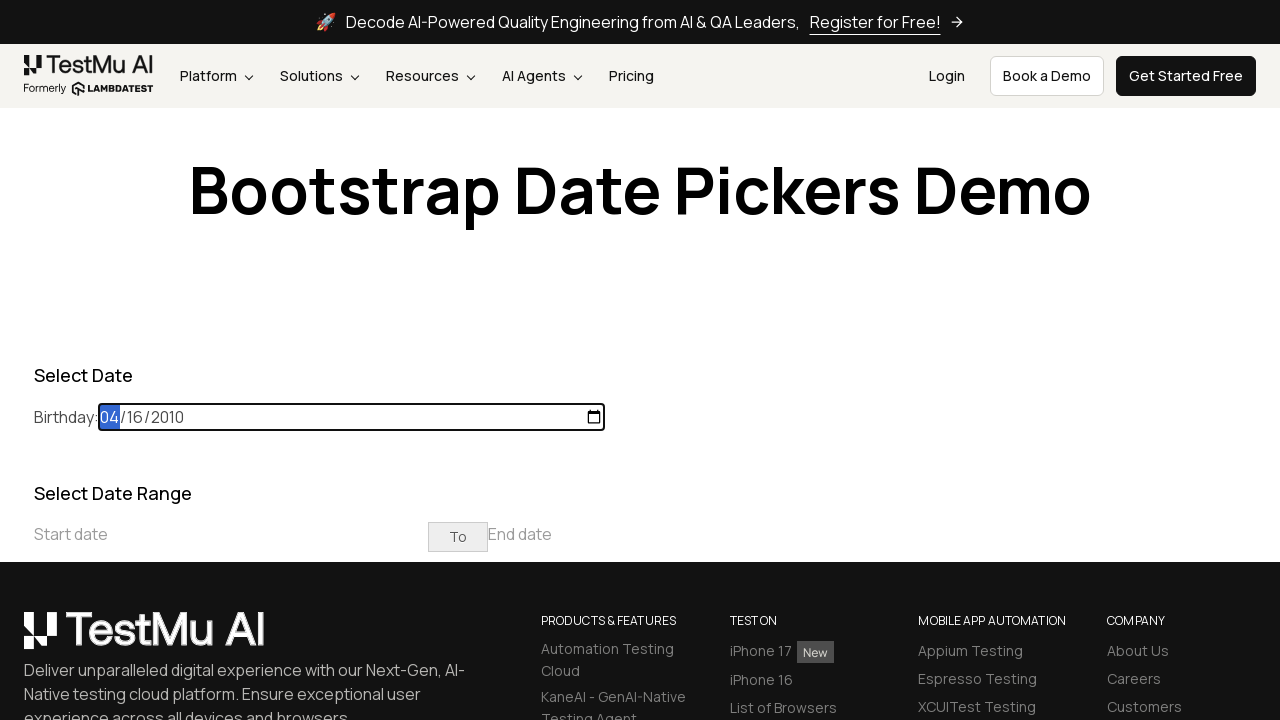

Waited 3 seconds to see the result
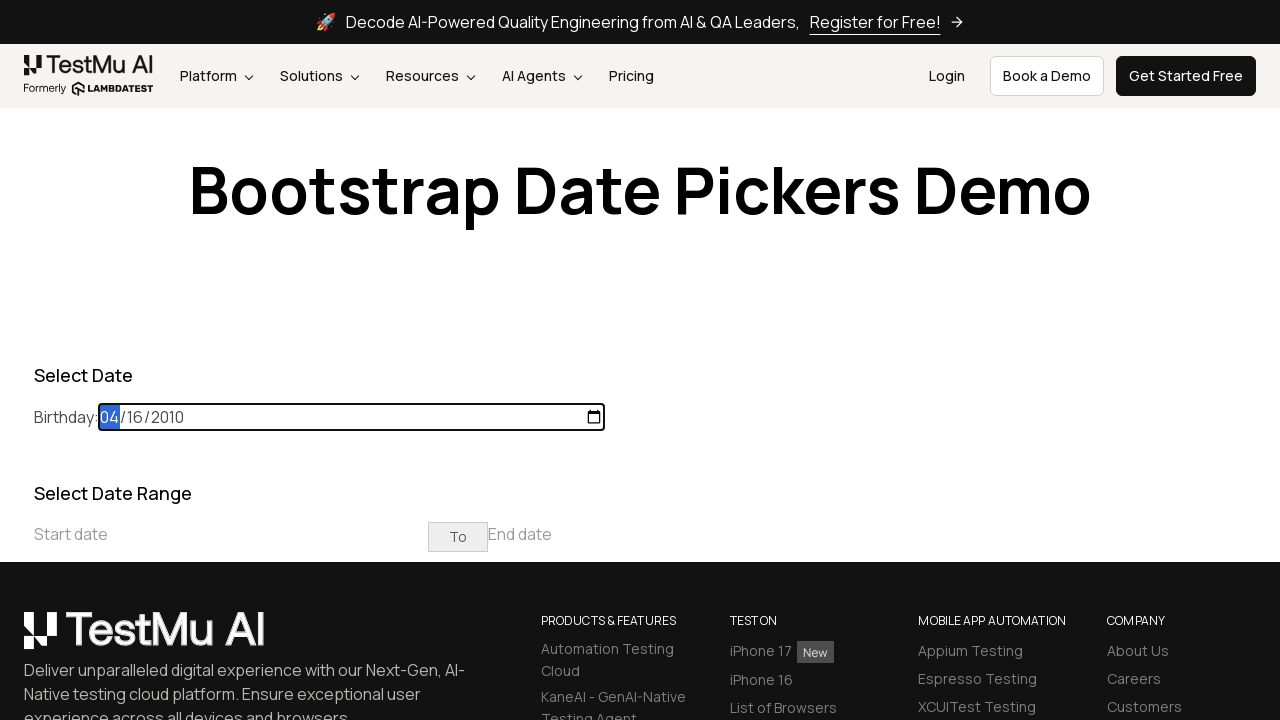

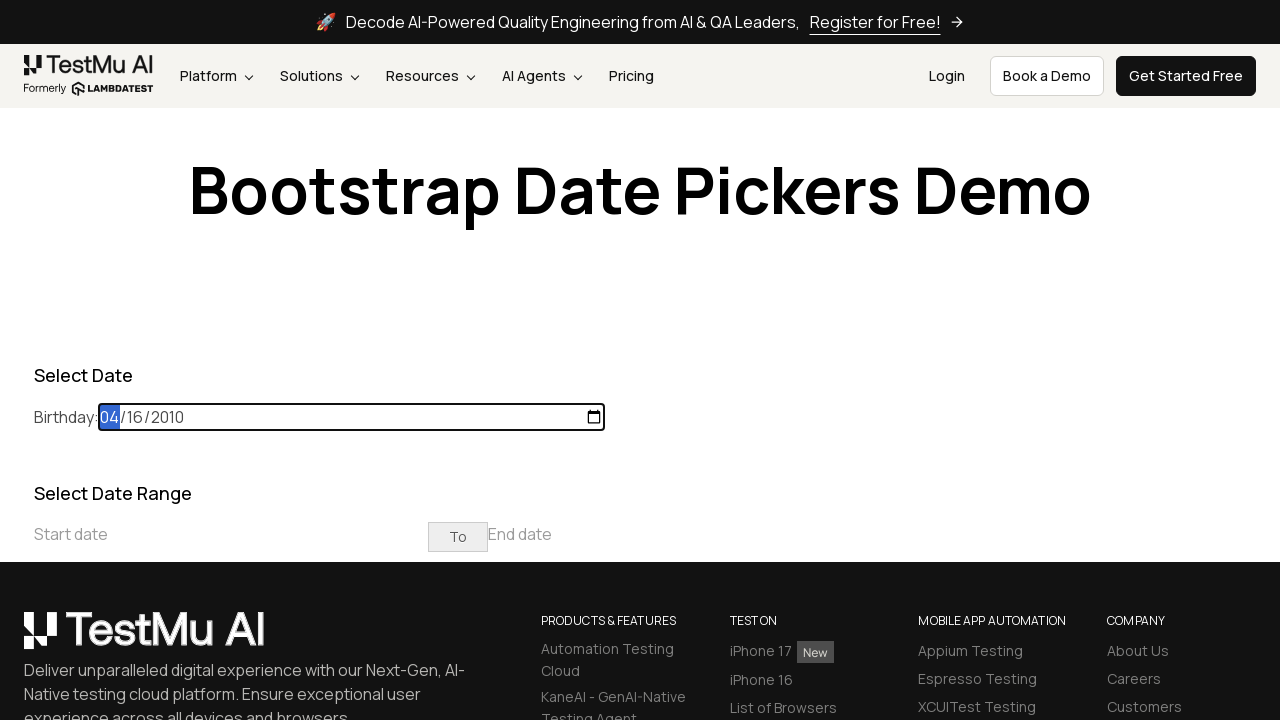